Tests basic browser navigation between two websites (tataplay.com and outlook.live.com) while demonstrating window manipulation including maximizing, resizing, and repositioning the browser window.

Starting URL: https://www.tataplay.com/

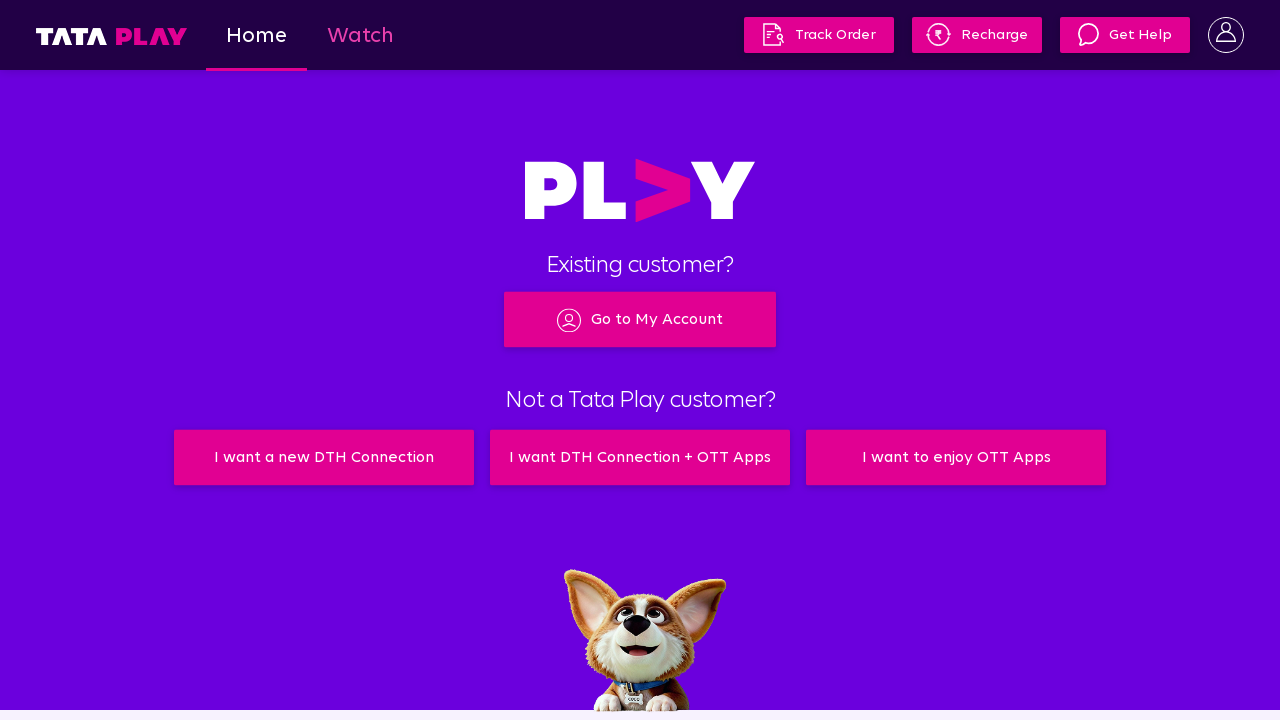

Initial page (tataplay.com) loaded - DOM content ready
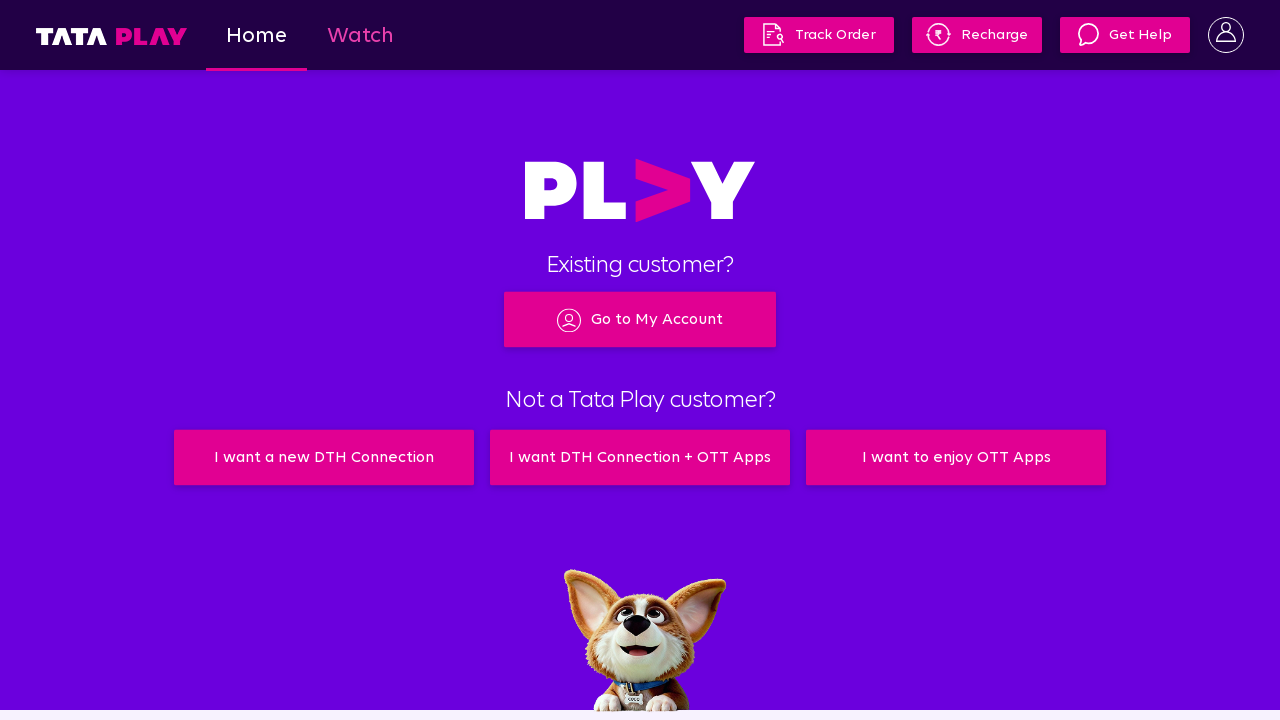

Navigated to outlook.live.com
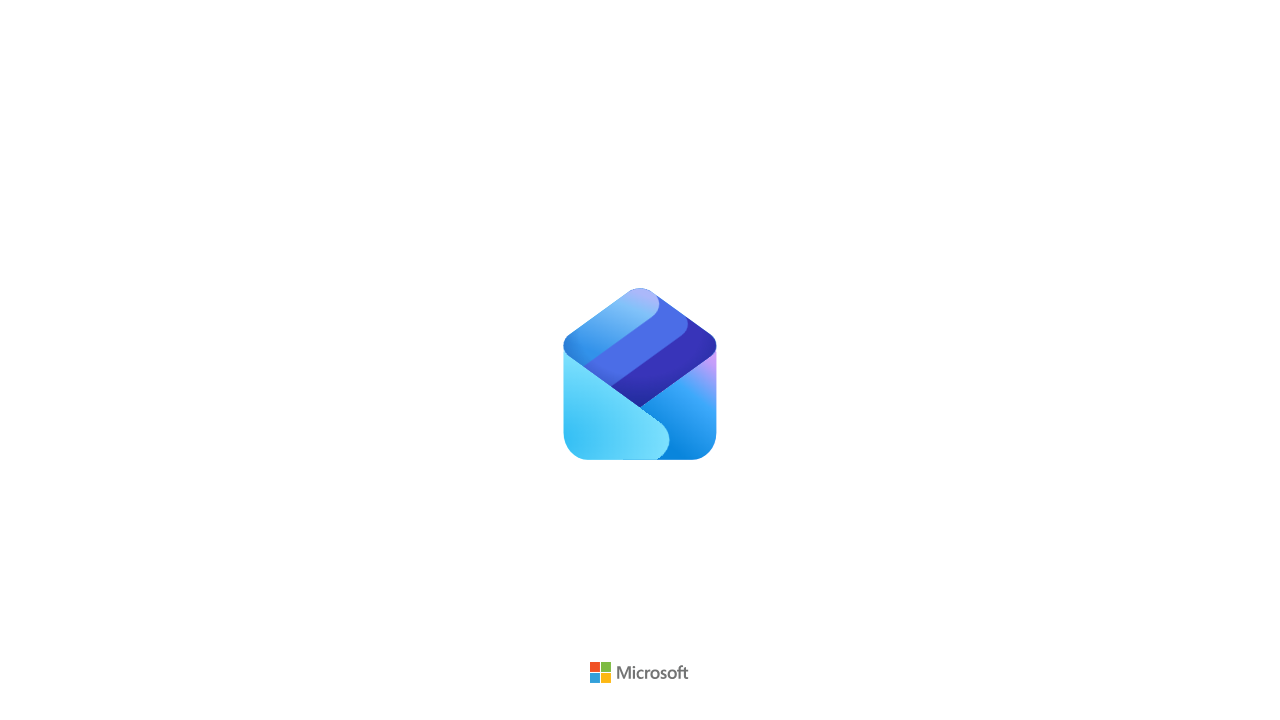

Outlook page loaded - DOM content ready
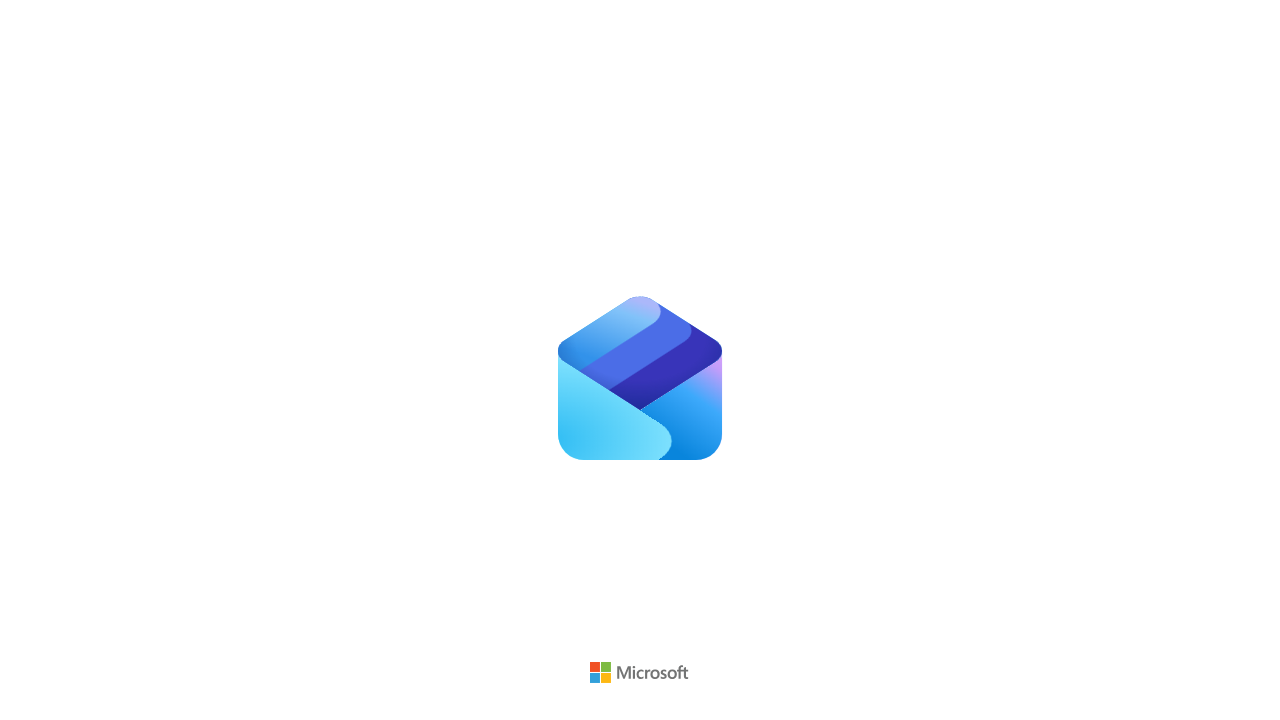

Retrieved page title: 'Outlook' and URL: 'https://outlook.live.com/mail/'
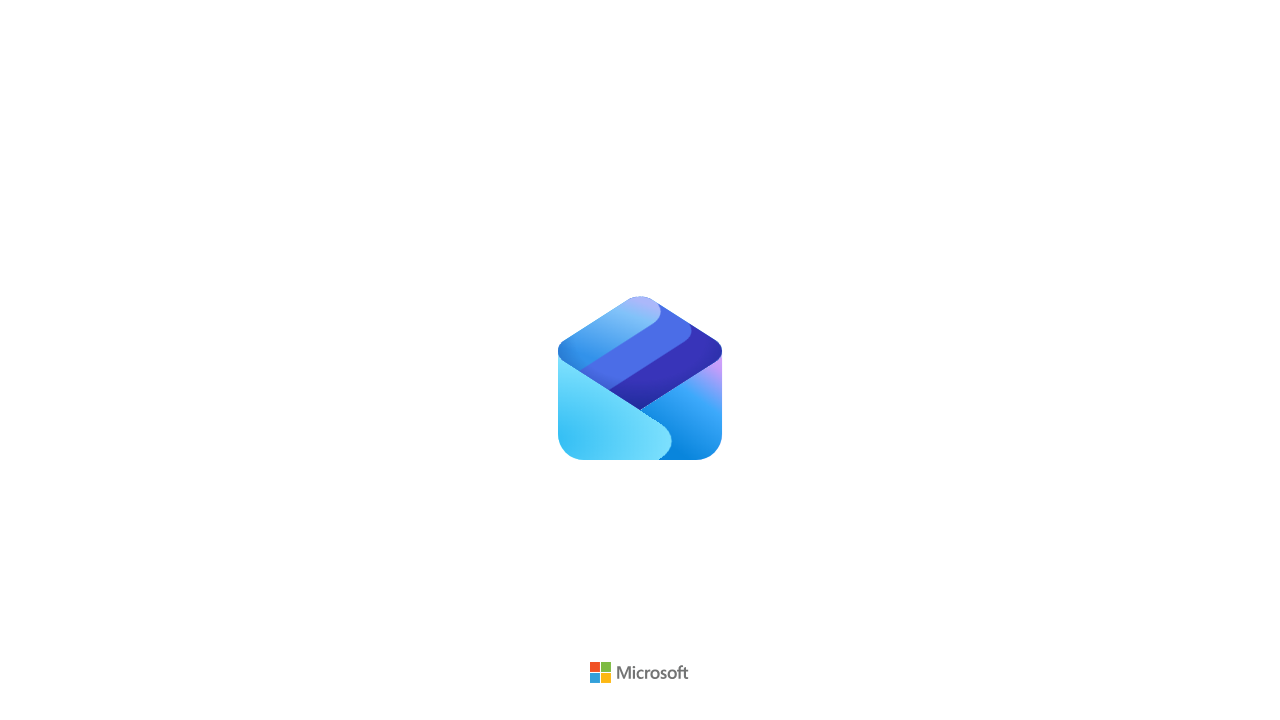

Maximized browser window to 1920x1080
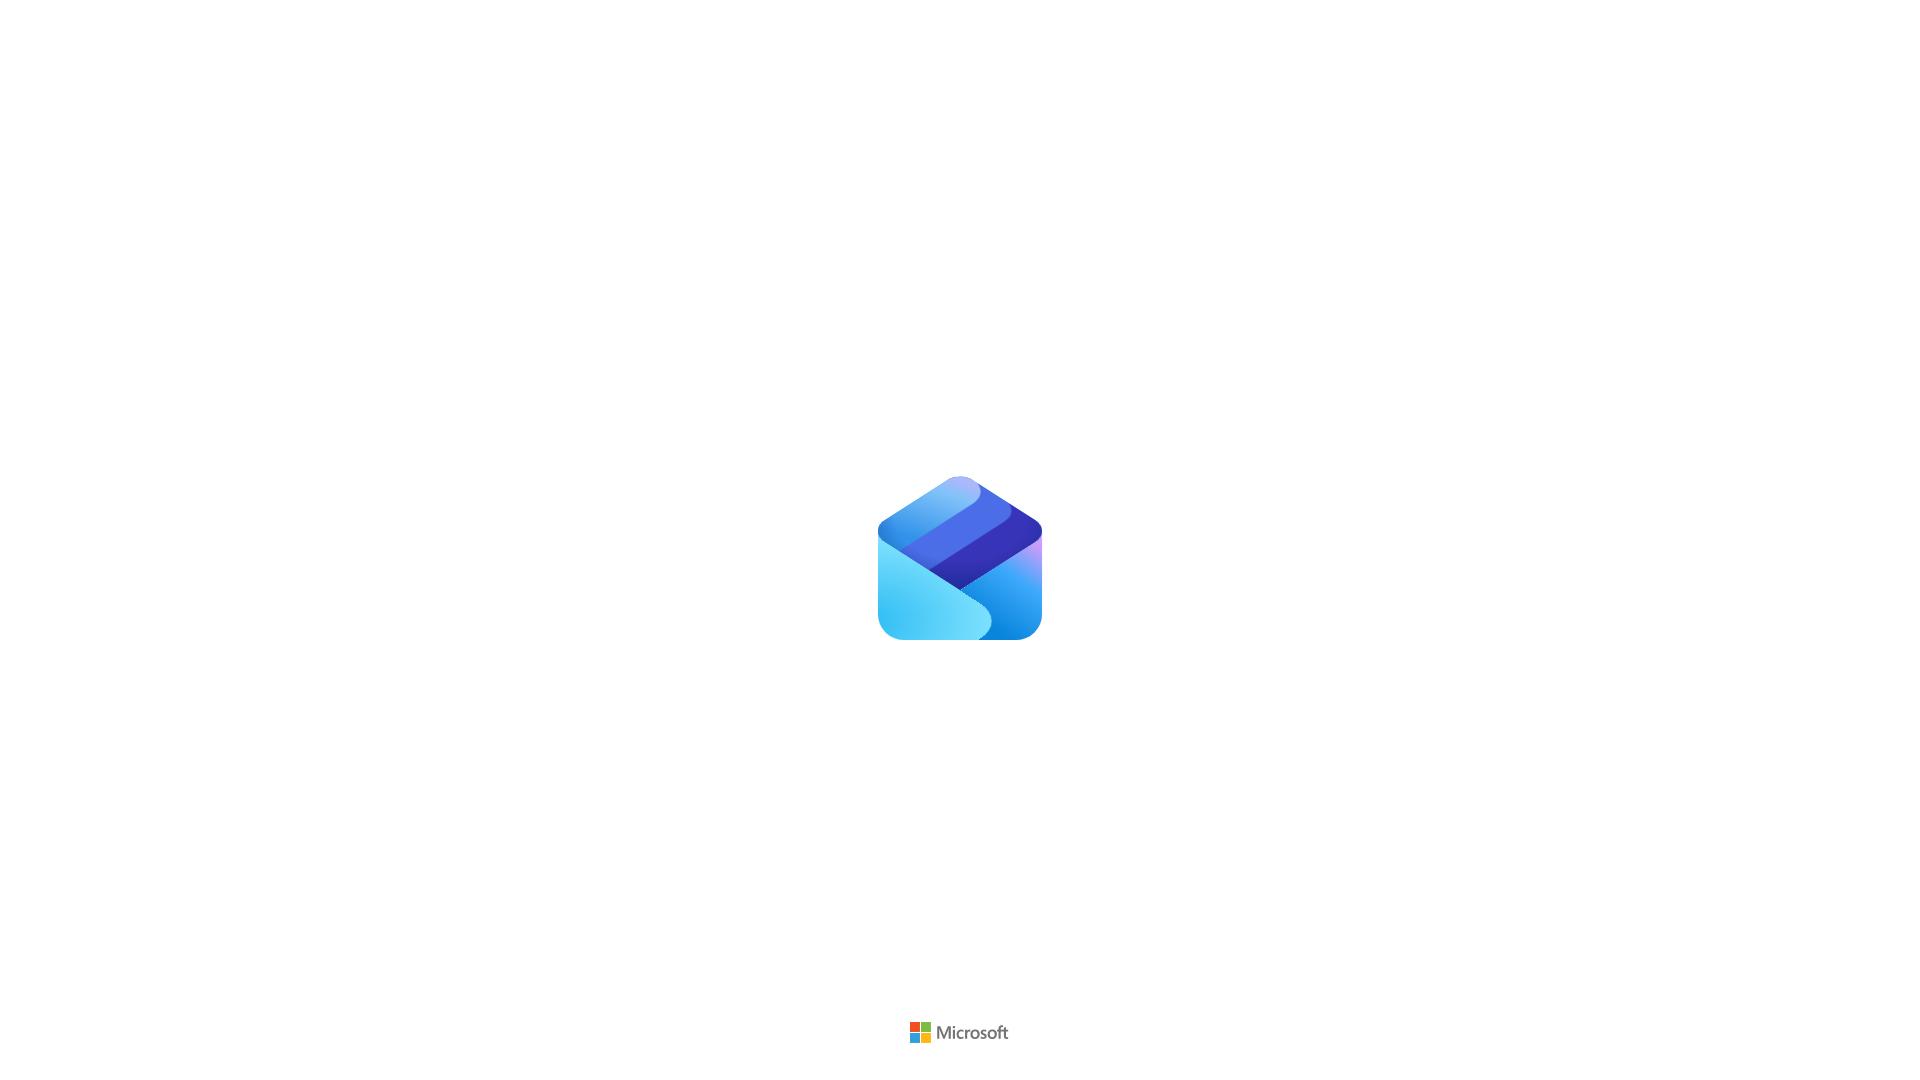

Resized browser window to 400x600
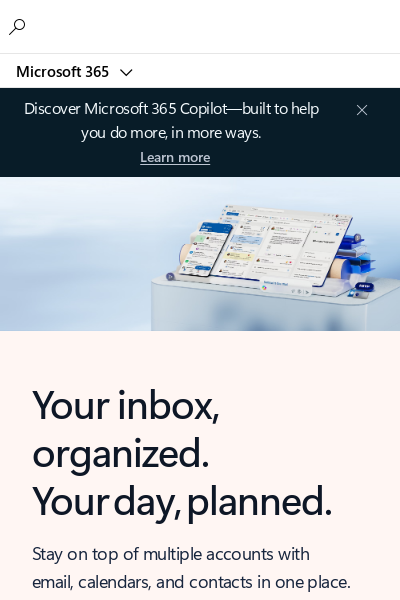

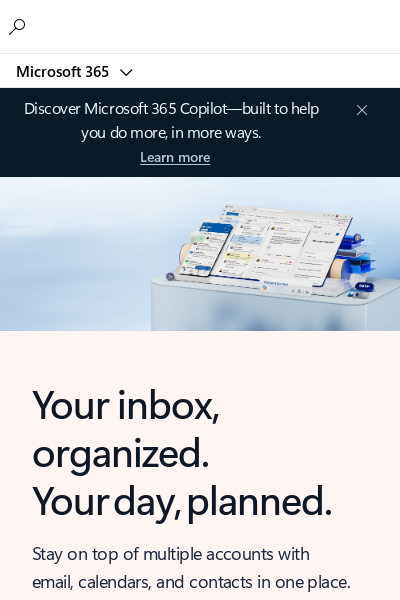